Tests that the todo input field is cleared after adding an item

Starting URL: https://demo.playwright.dev/todomvc

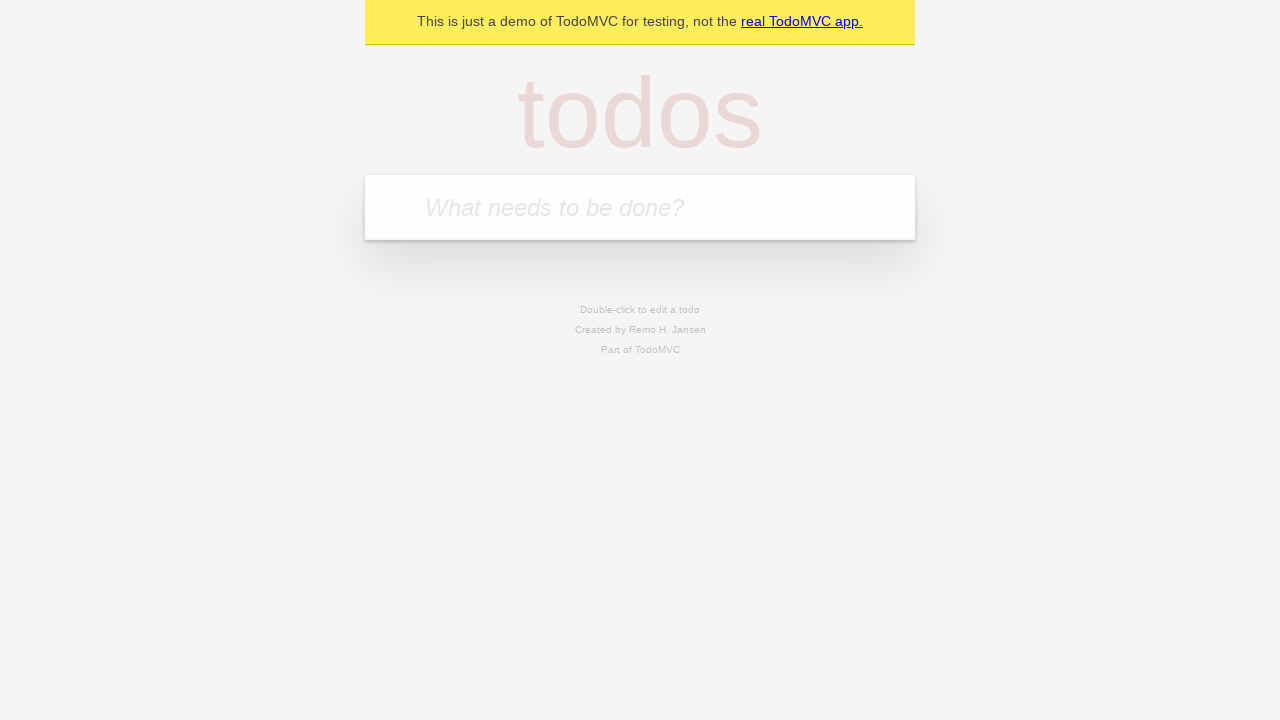

Located the 'What needs to be done?' input field
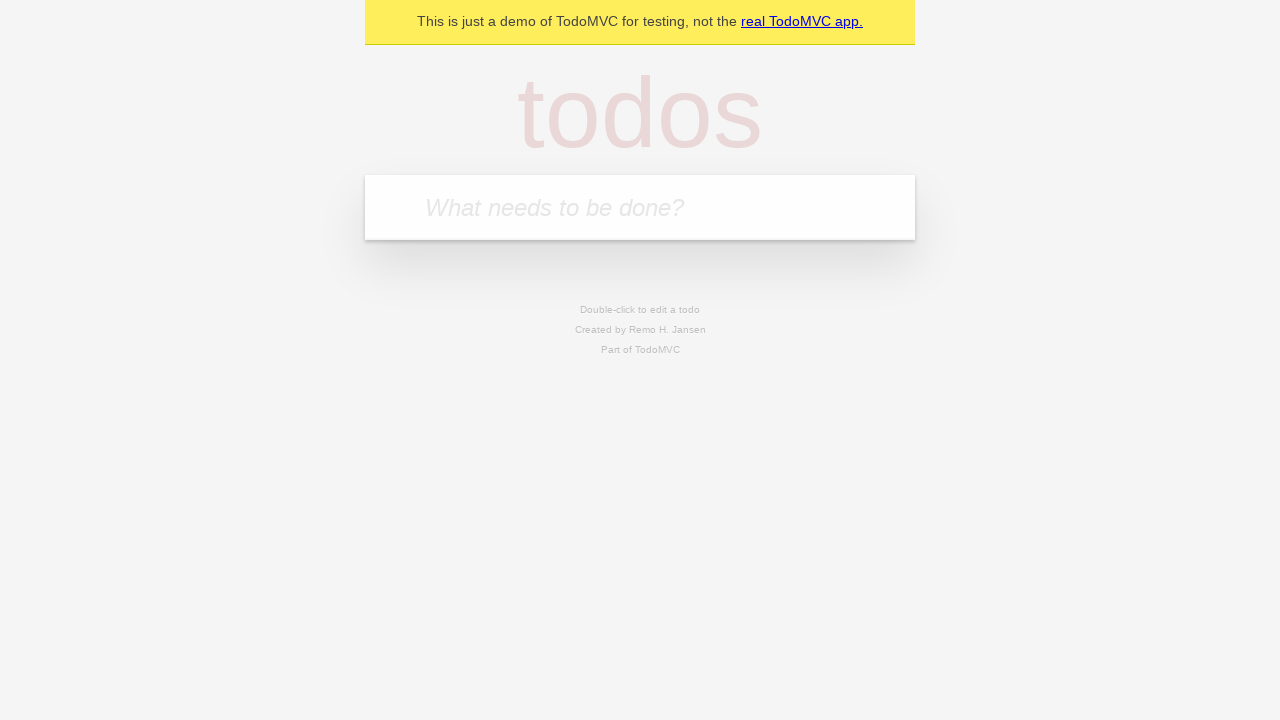

Filled input field with 'buy some cheese' on internal:attr=[placeholder="What needs to be done?"i]
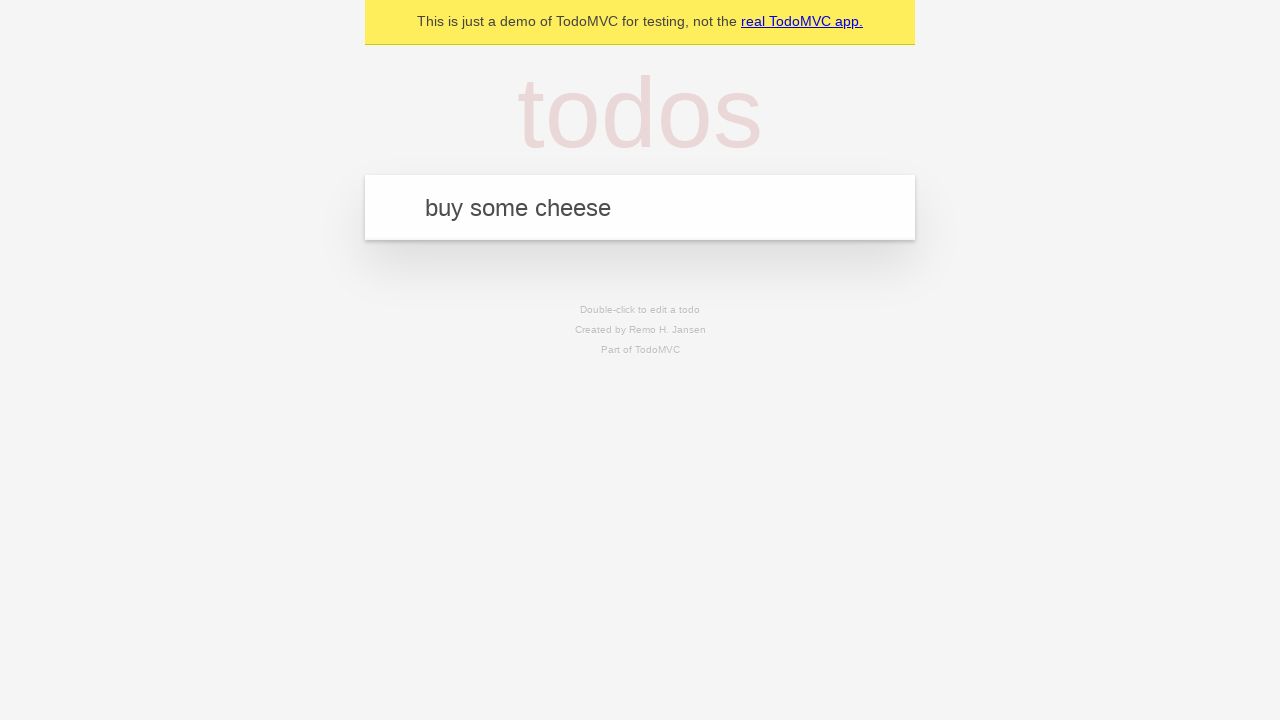

Pressed Enter to add the todo item on internal:attr=[placeholder="What needs to be done?"i]
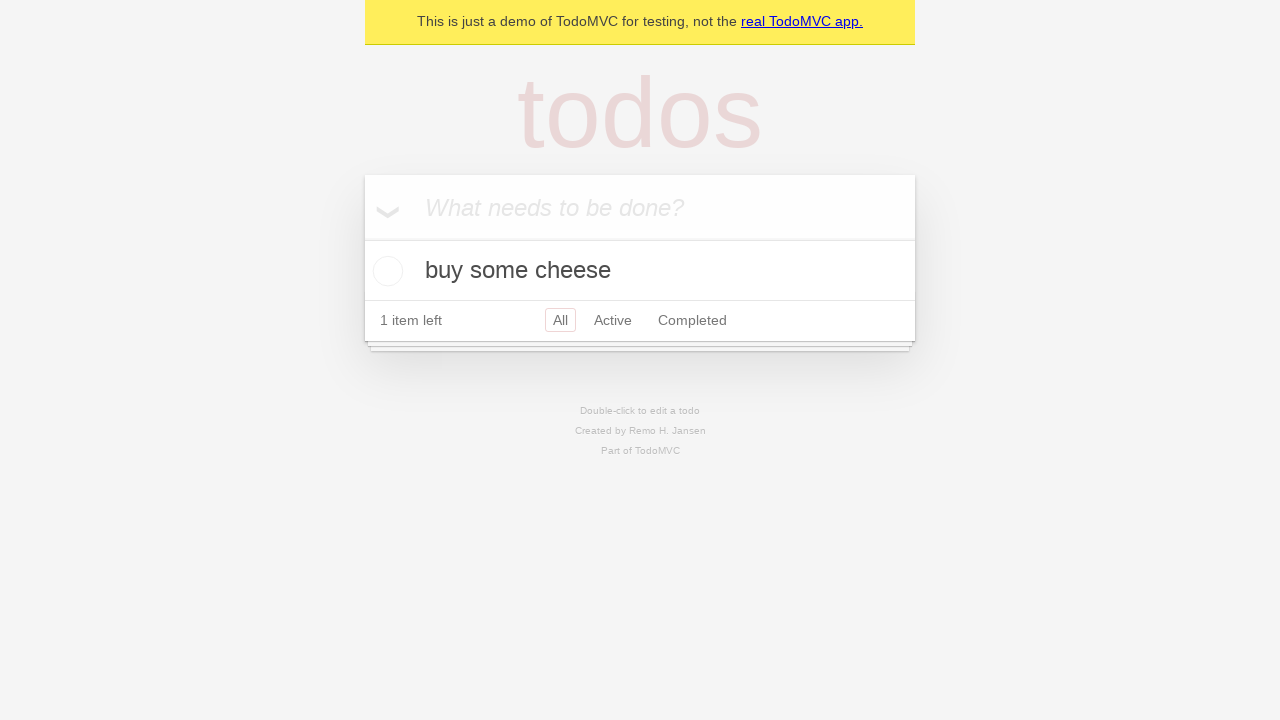

Waited for todo item to appear in the list
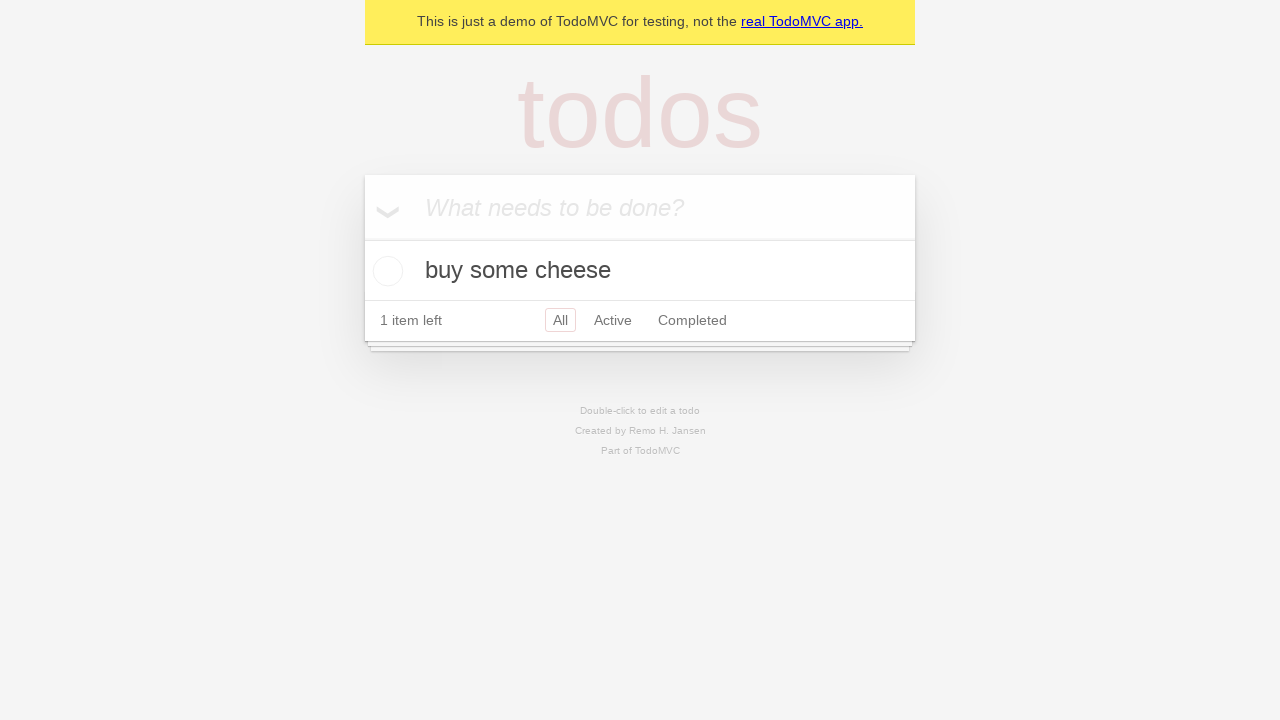

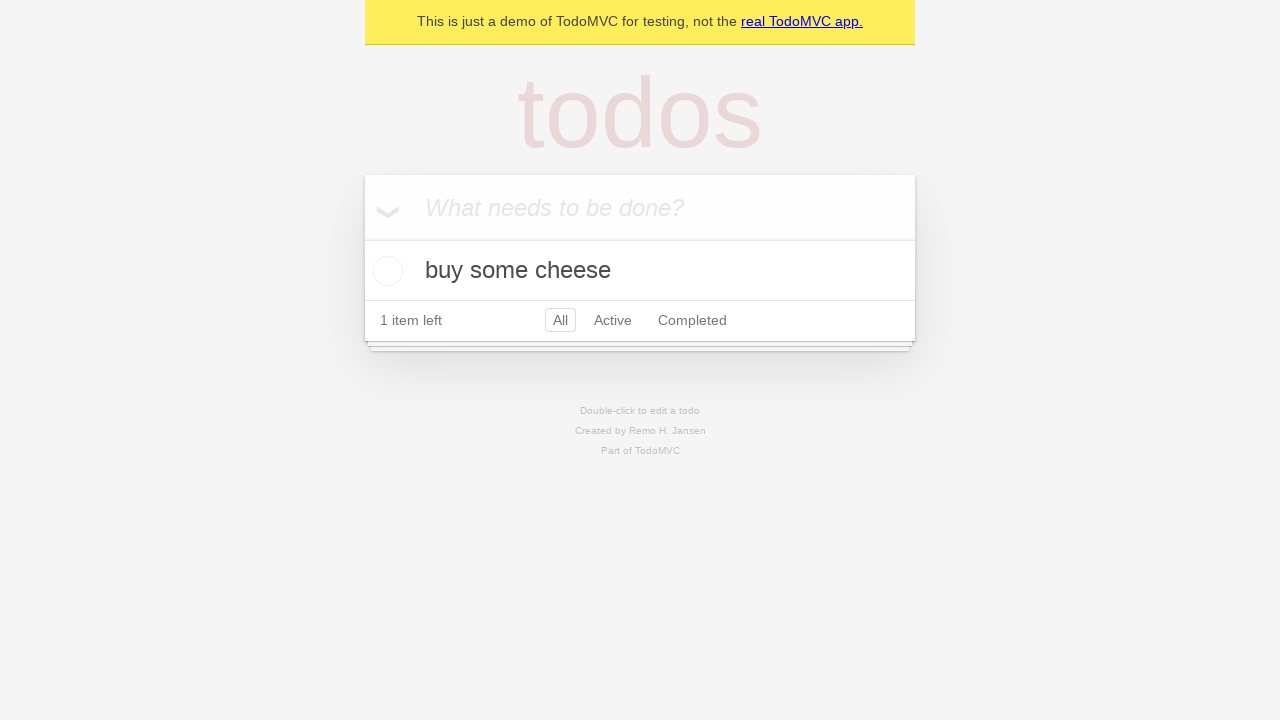